Tests the forgot password link on the login page by clicking "Olvide mi clave" and verifying that the password recovery modal appears

Starting URL: https://www.maximus.com.ar/LOGIN/login/maximus.aspx

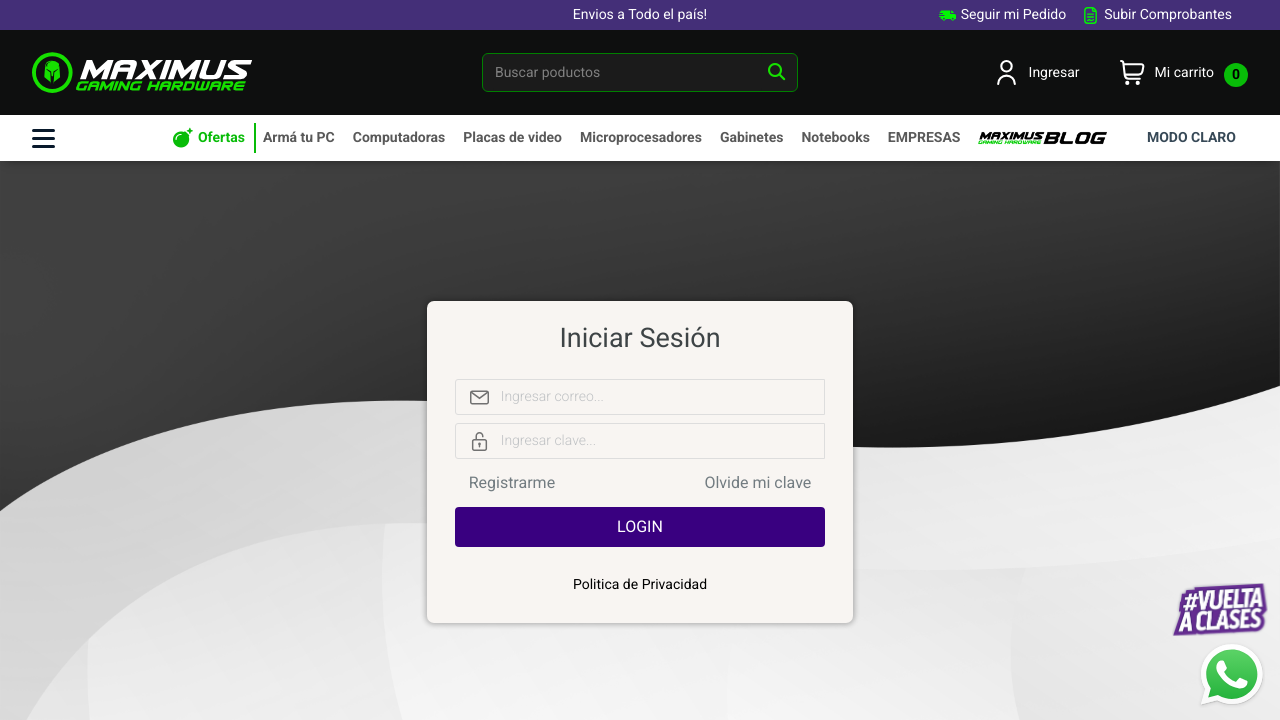

Clicked 'Olvide mi clave' (Forgot my password) text link at (758, 483) on xpath=//*[@id='#abrirrecuperocontra']
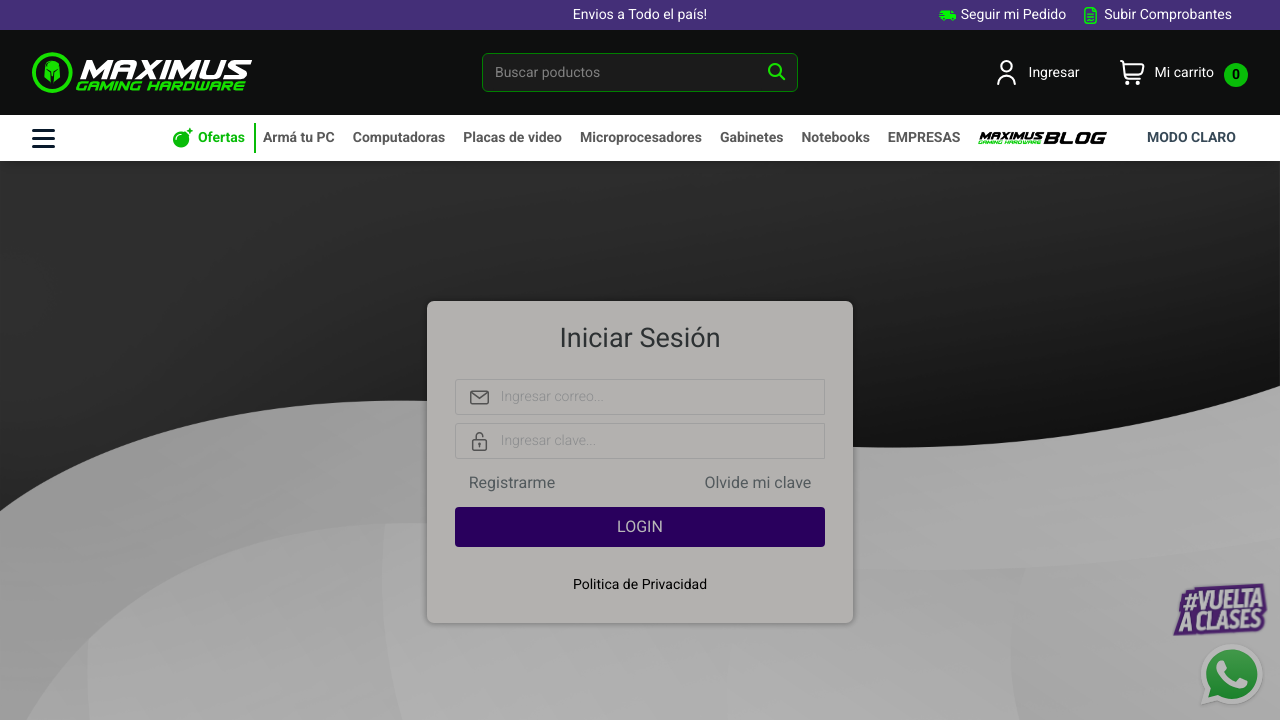

Password recovery modal appeared and is visible
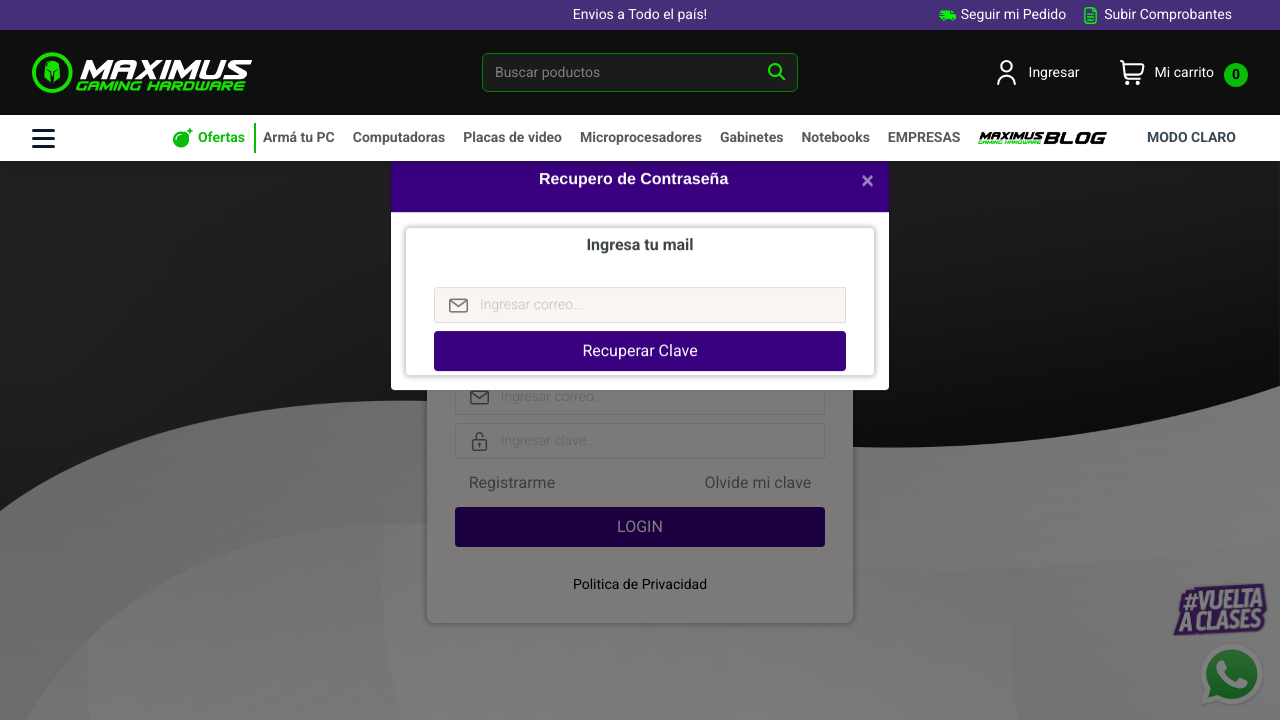

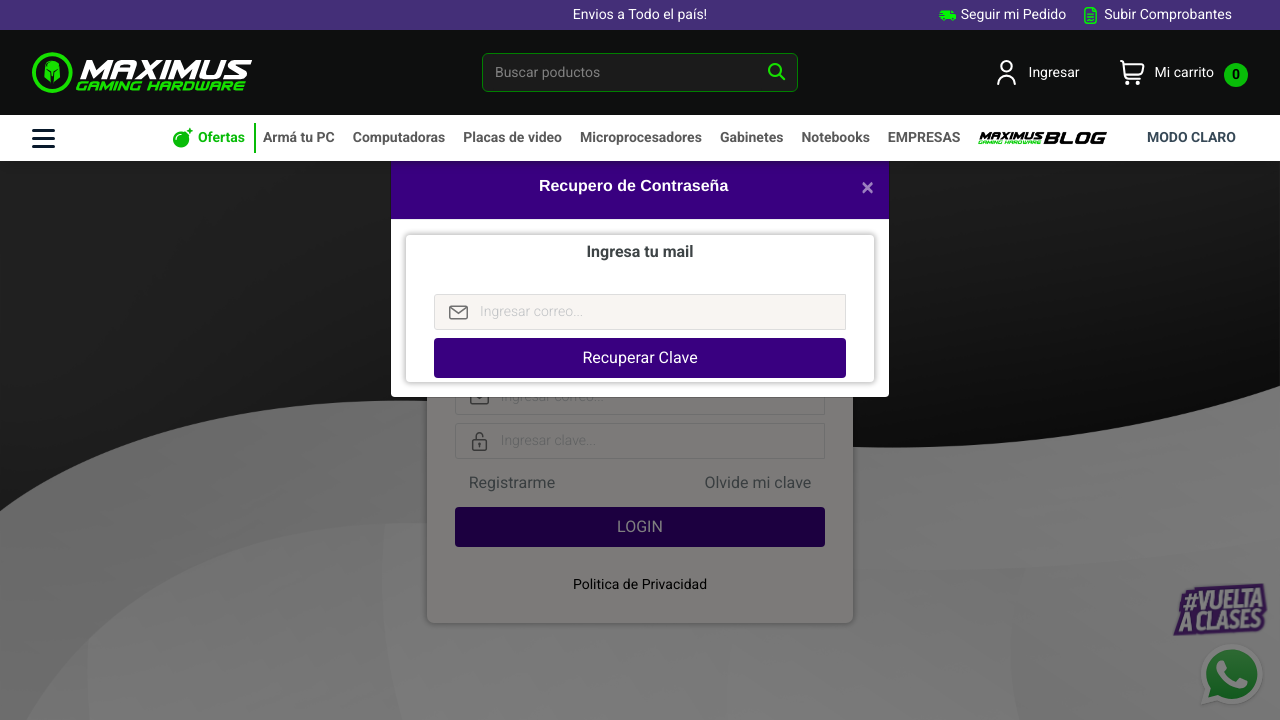